Tests drag and drop functionality by dragging a draggable element to a new position within an iframe

Starting URL: https://jqueryui.com/draggable/

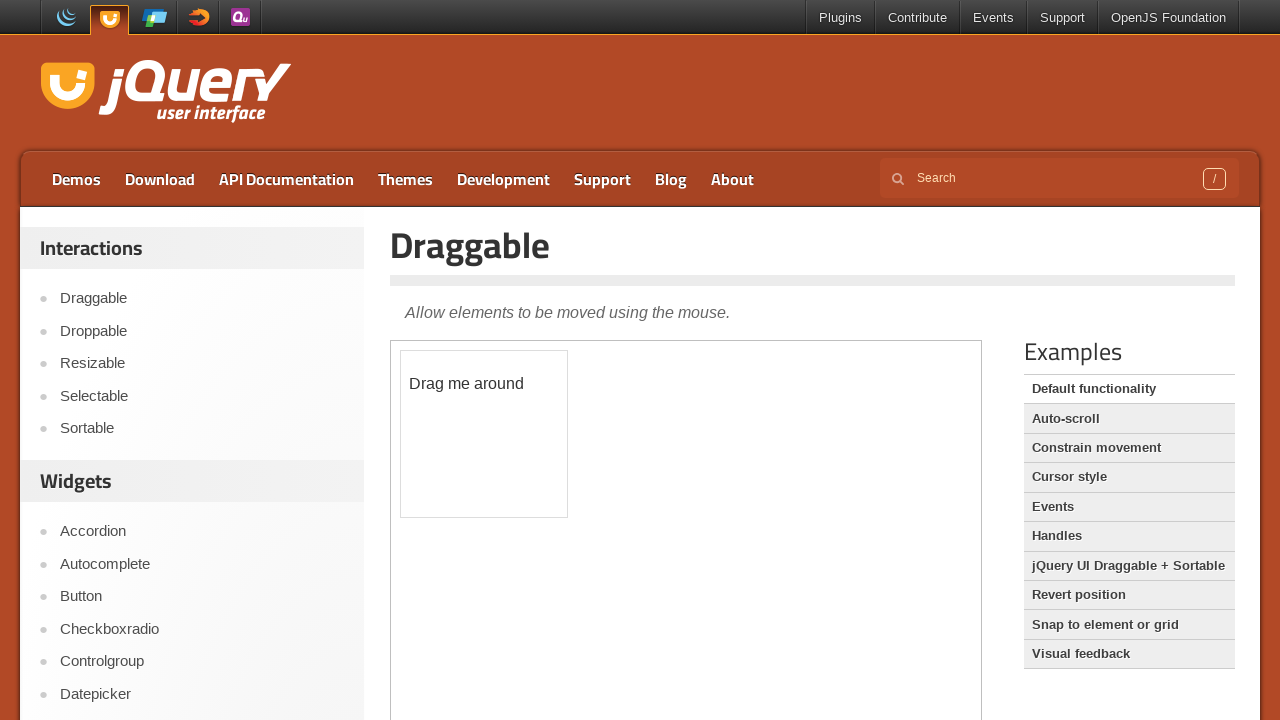

Located the iframe containing the draggable element
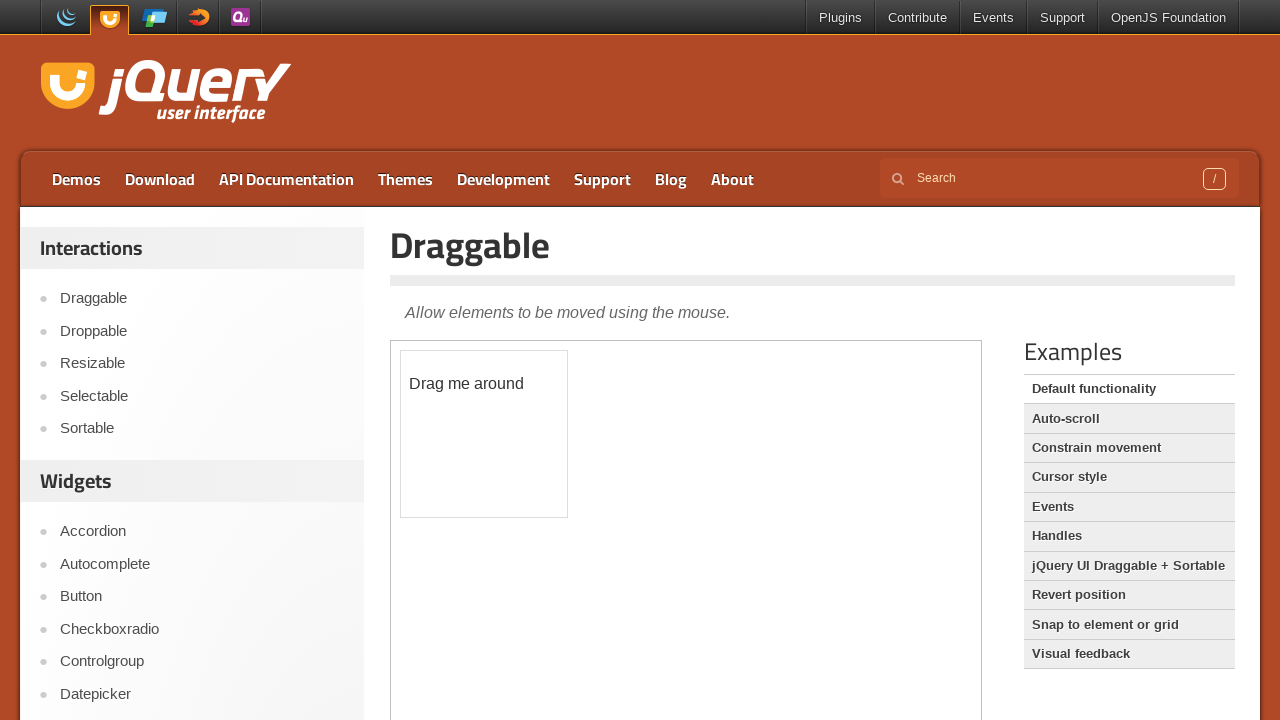

Located the draggable element with id 'draggable'
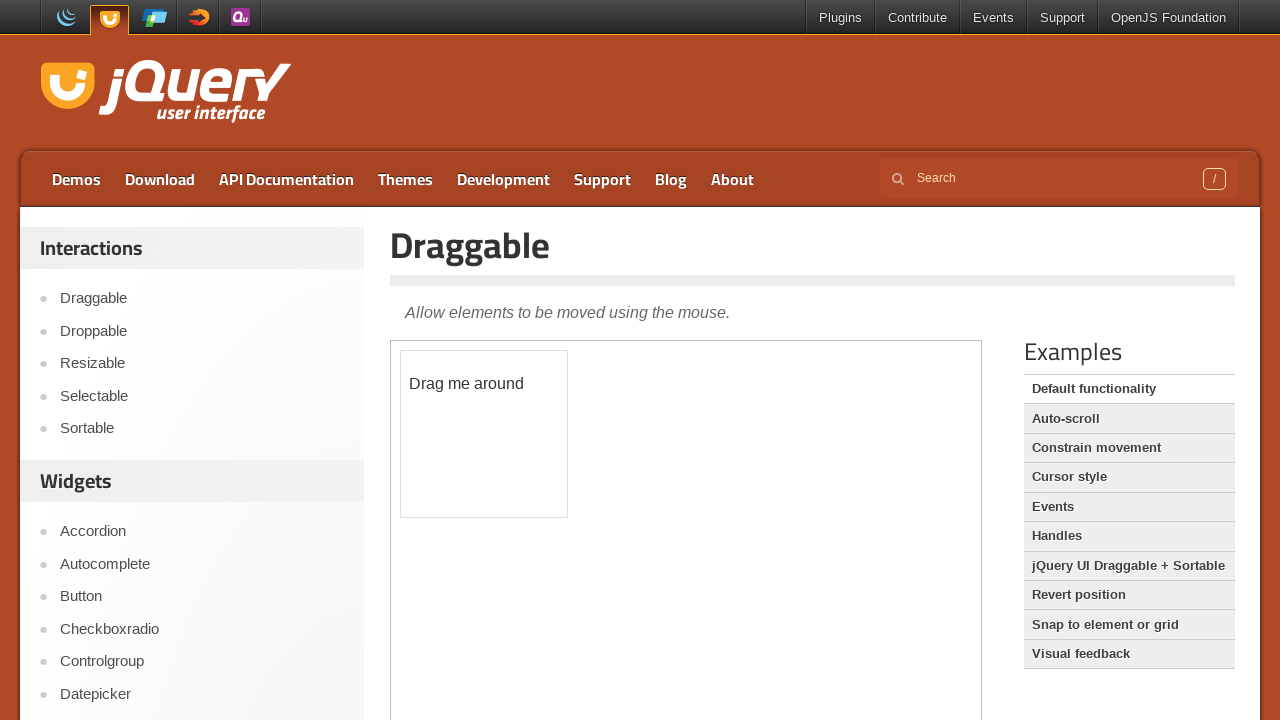

Retrieved bounding box of draggable element
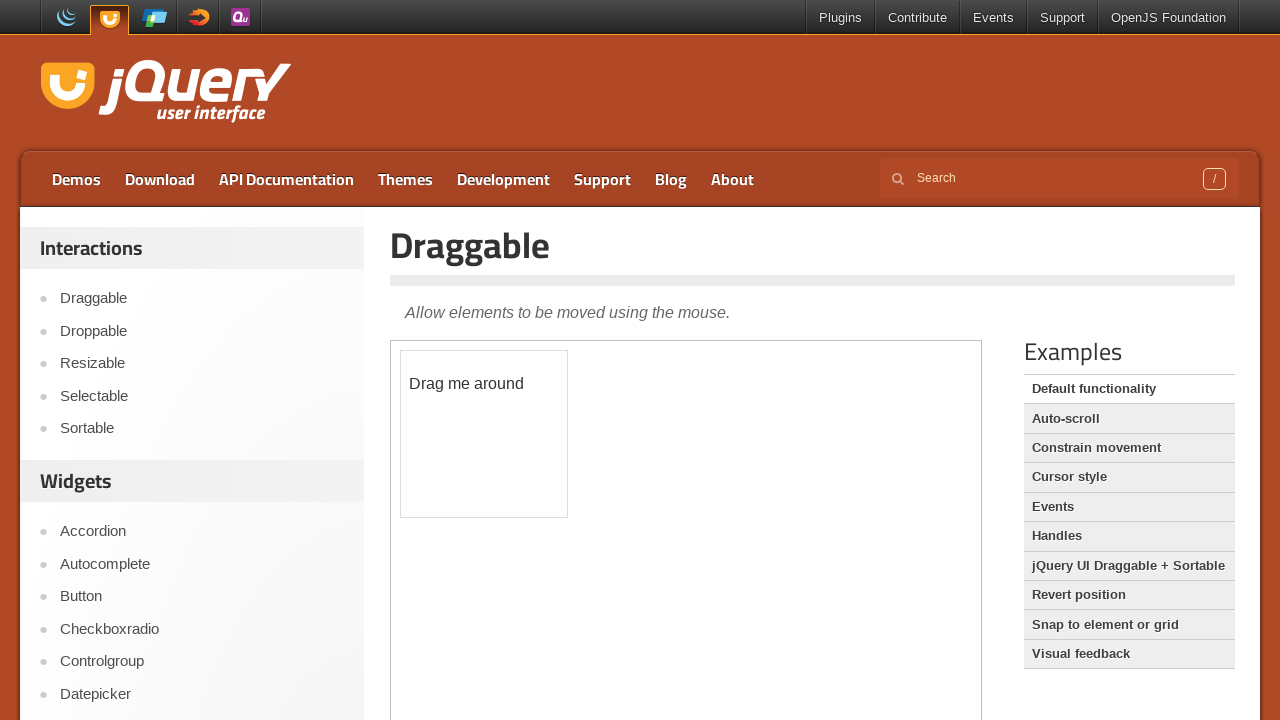

Moved mouse to center of draggable element at (484, 434)
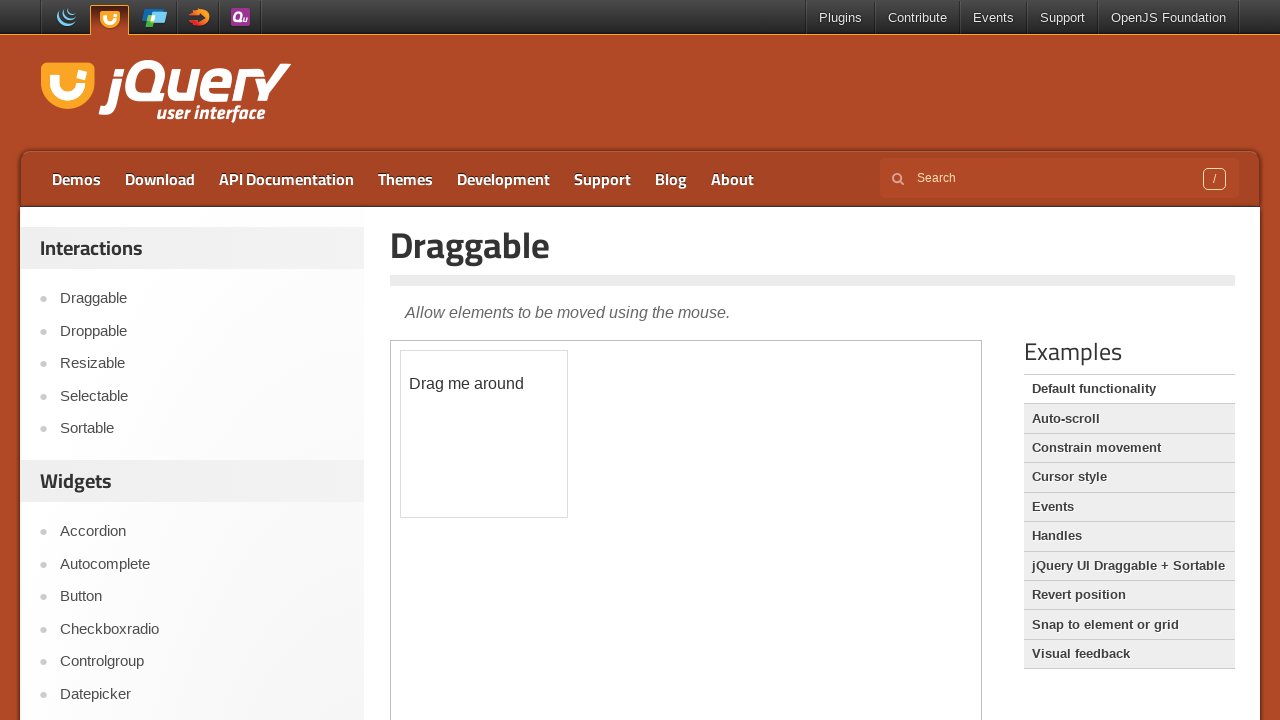

Pressed mouse button down to start drag at (484, 434)
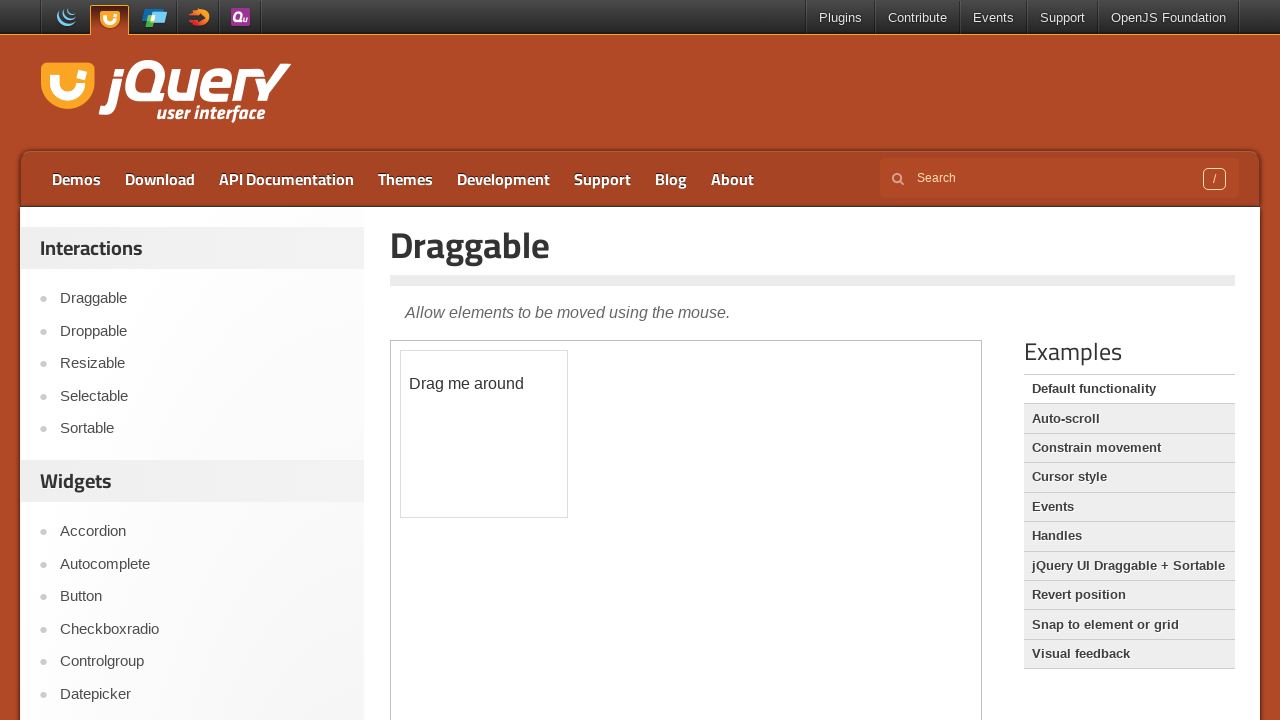

Dragged element 235px horizontally and 67px vertically at (719, 501)
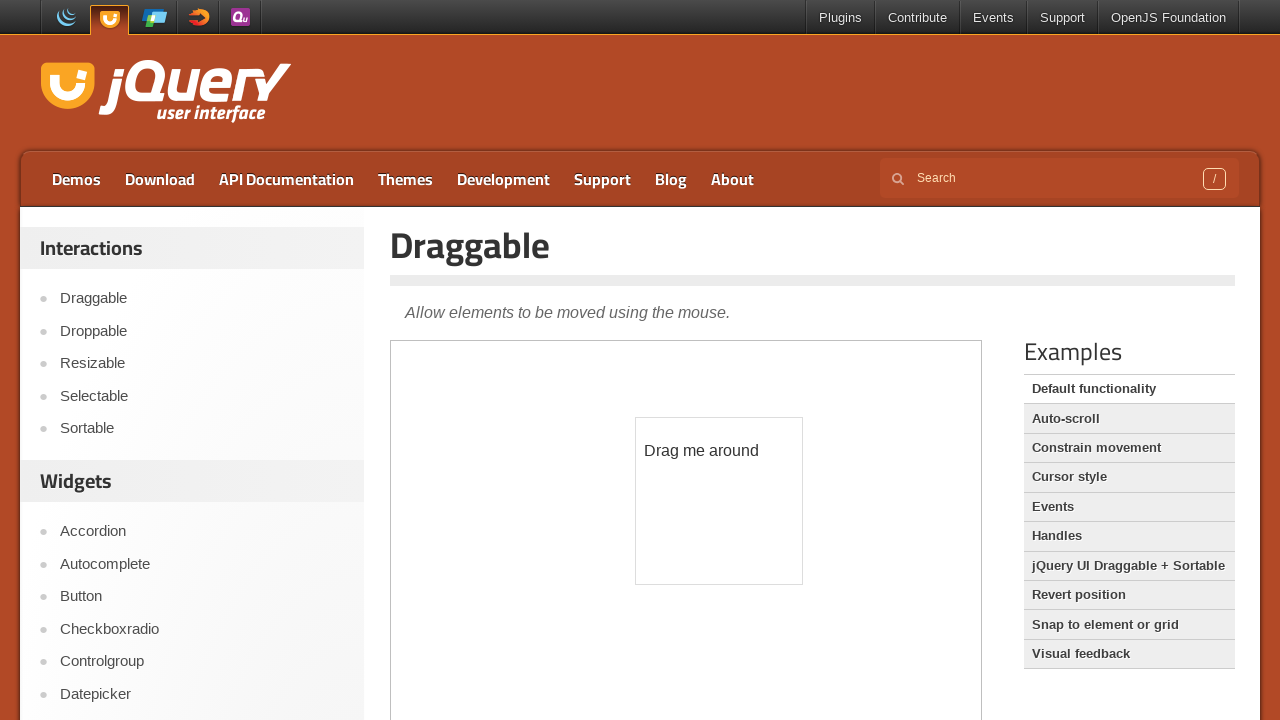

Released mouse button to complete drag and drop at (719, 501)
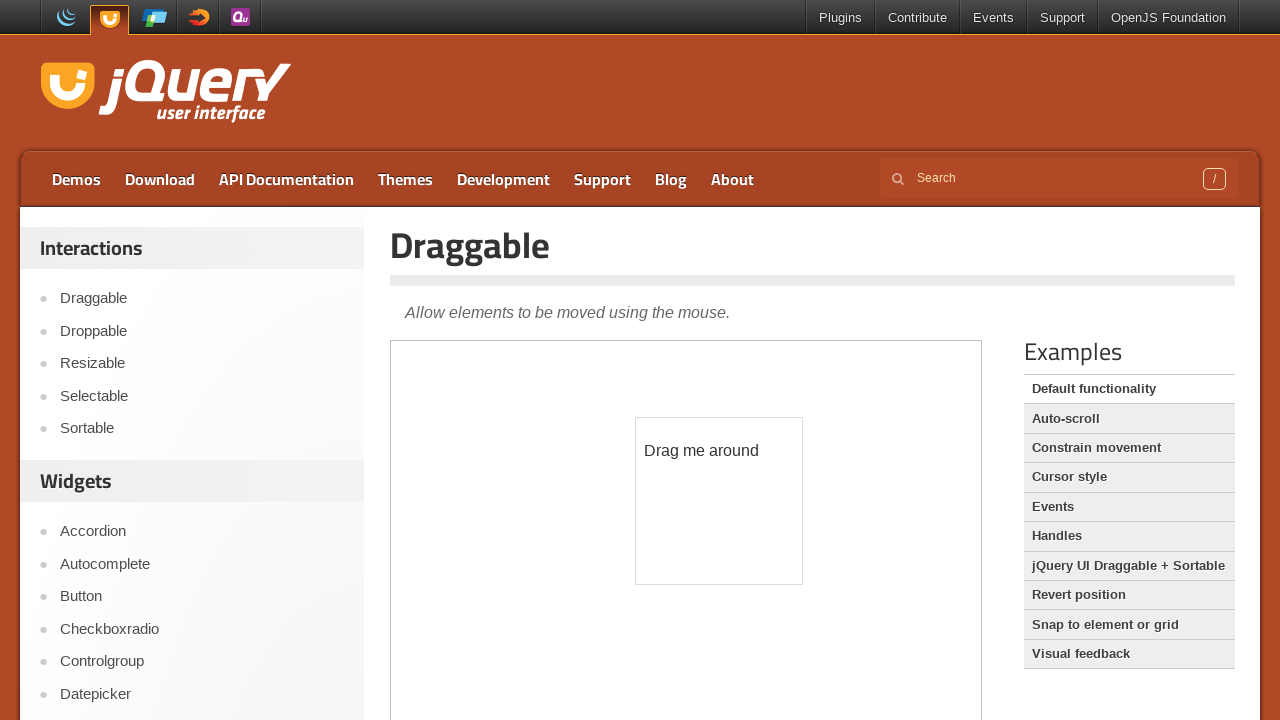

Waited 1 second to observe drag and drop result
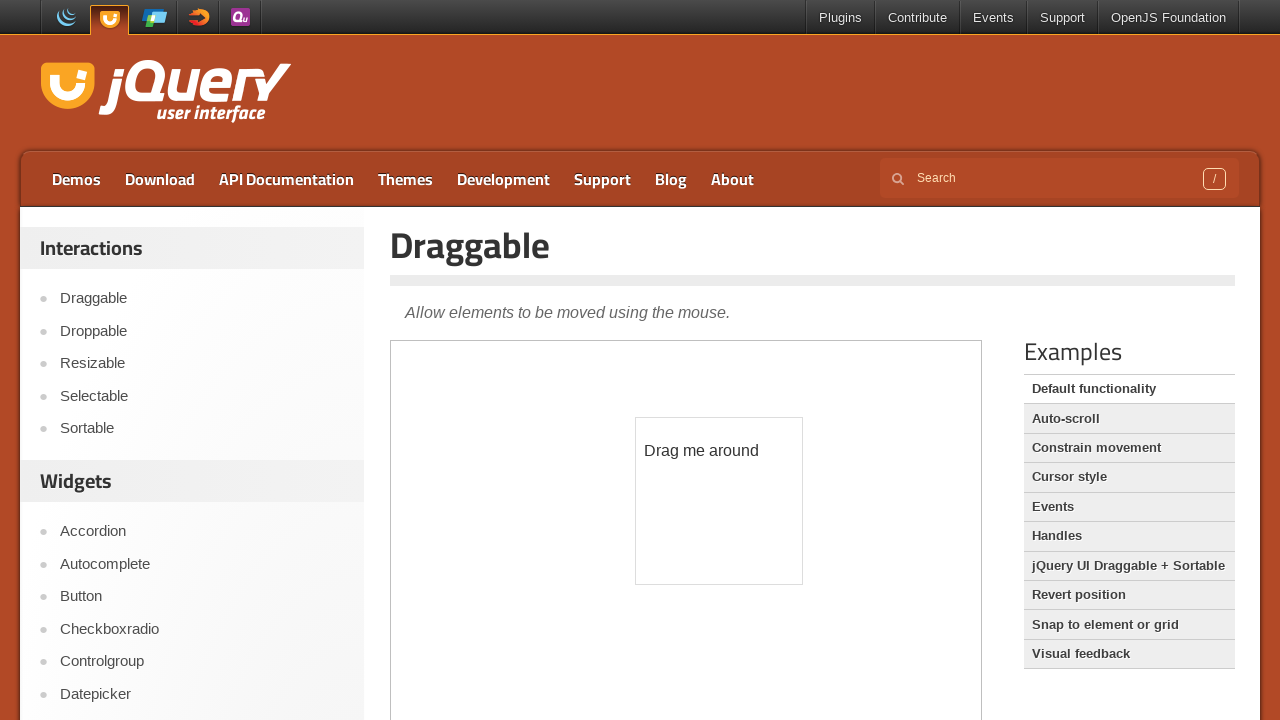

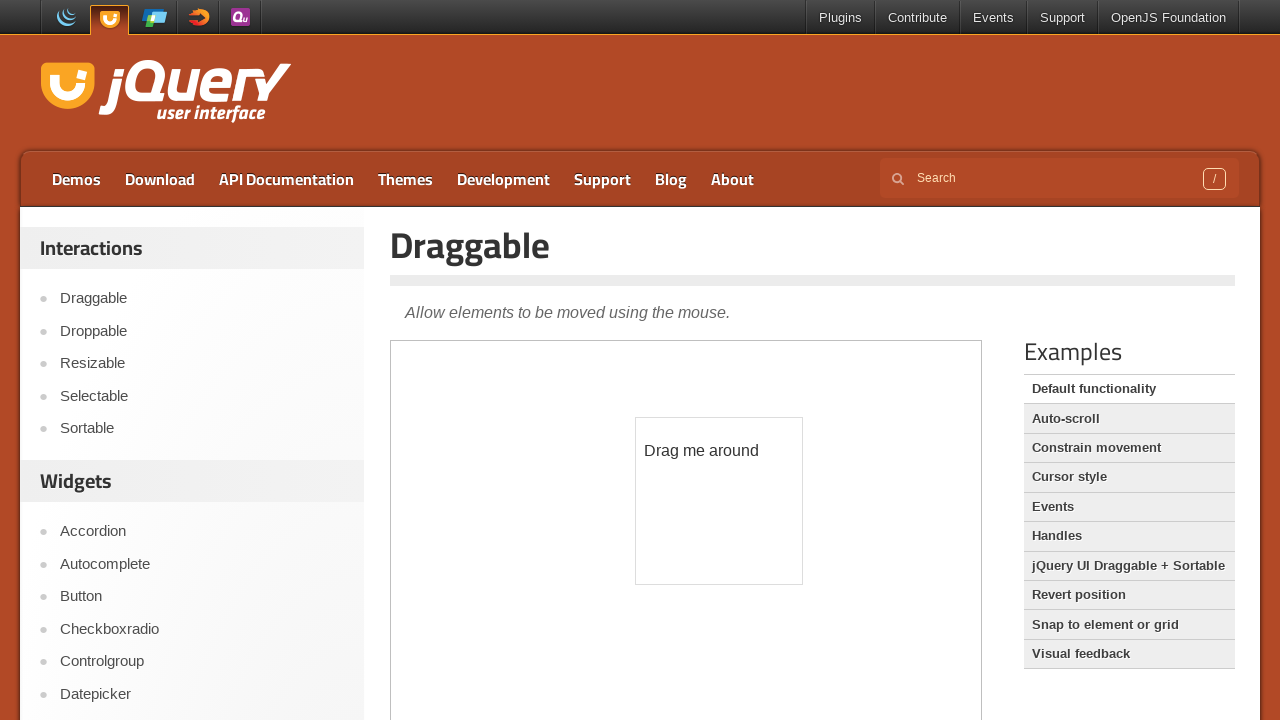